Tests that the Playwright homepage has "Playwright" in the title, verifies the "Get started" link has the correct href attribute, clicks it, and confirms navigation to the intro page.

Starting URL: https://playwright.dev/

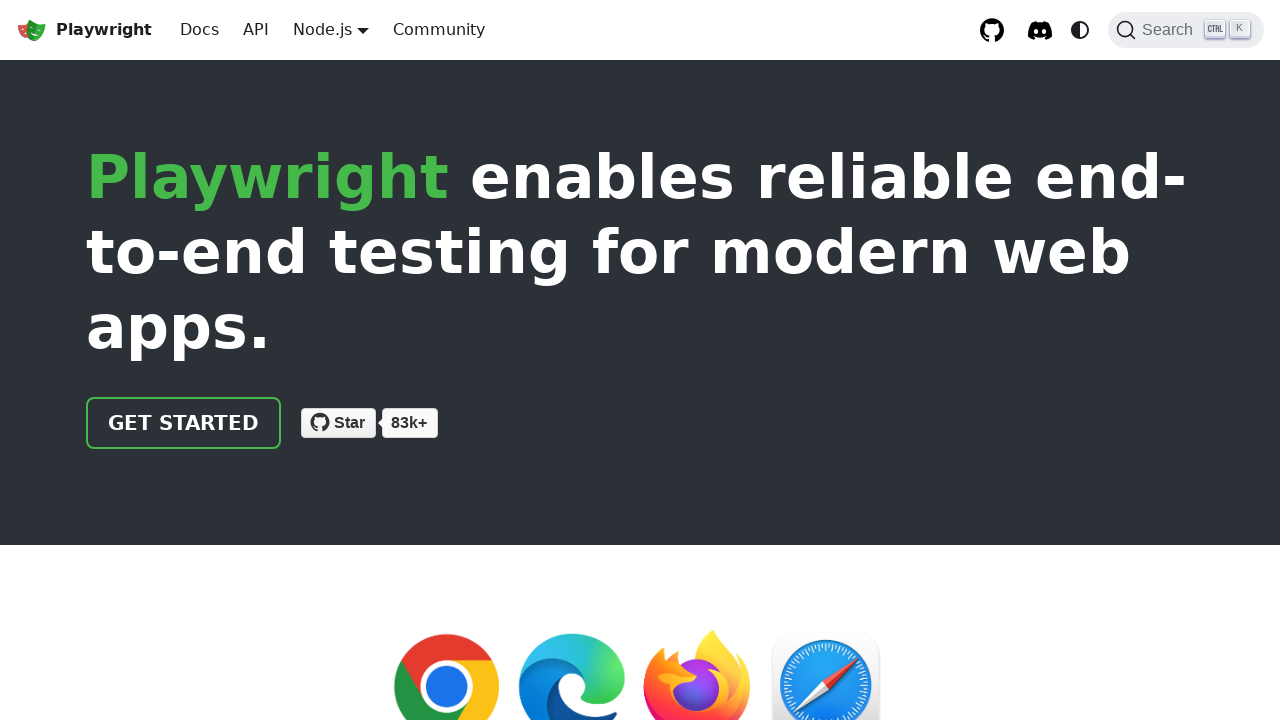

Verified that page title contains 'Playwright'
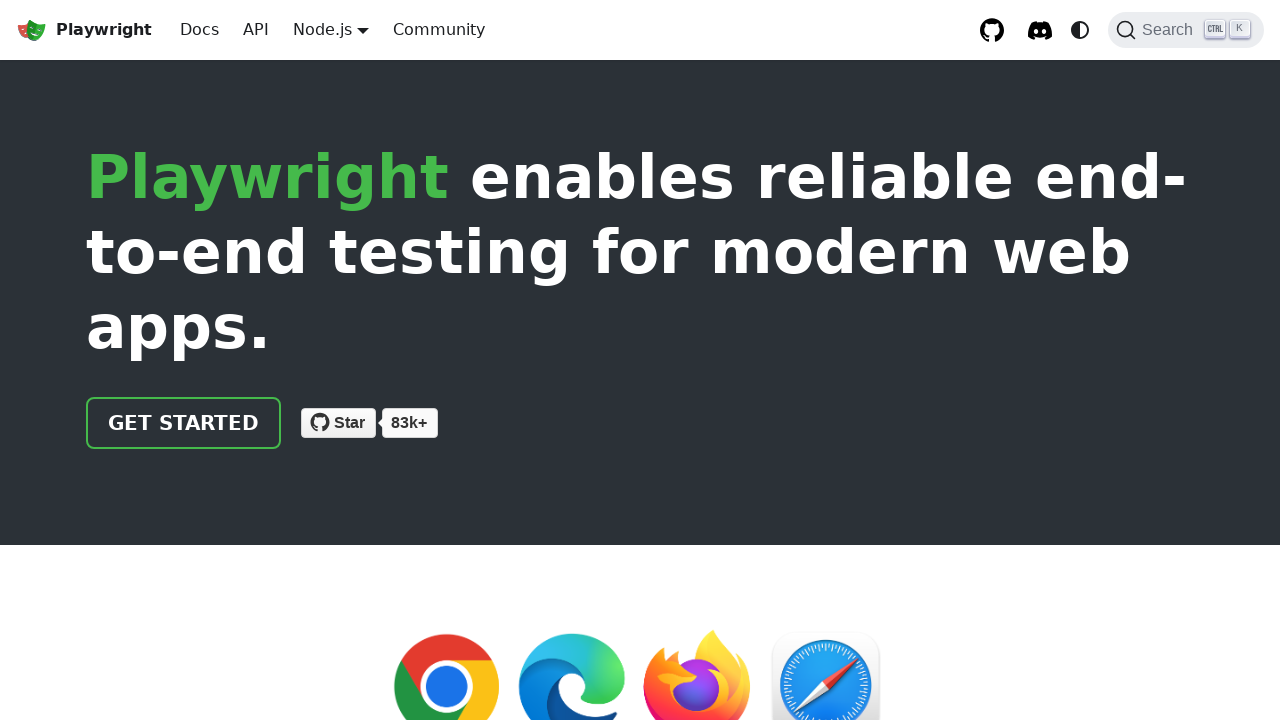

Located the 'Get started' link
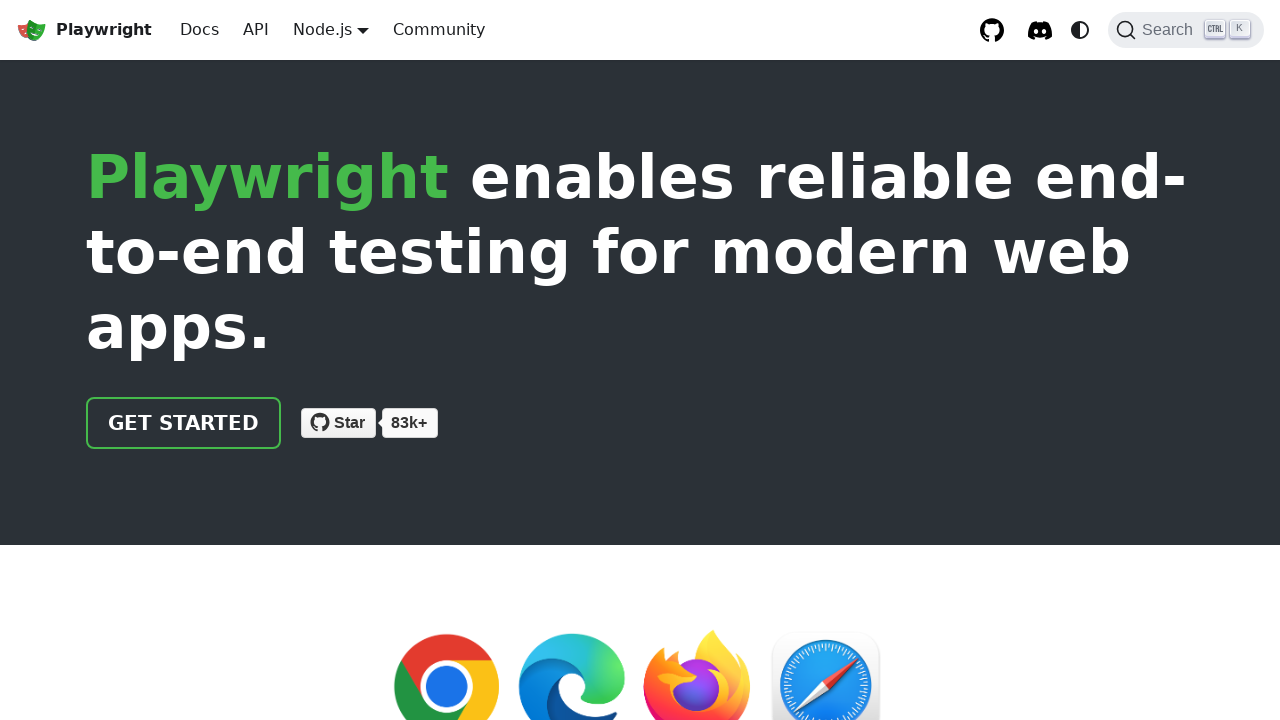

Verified 'Get started' link has href attribute '/docs/intro'
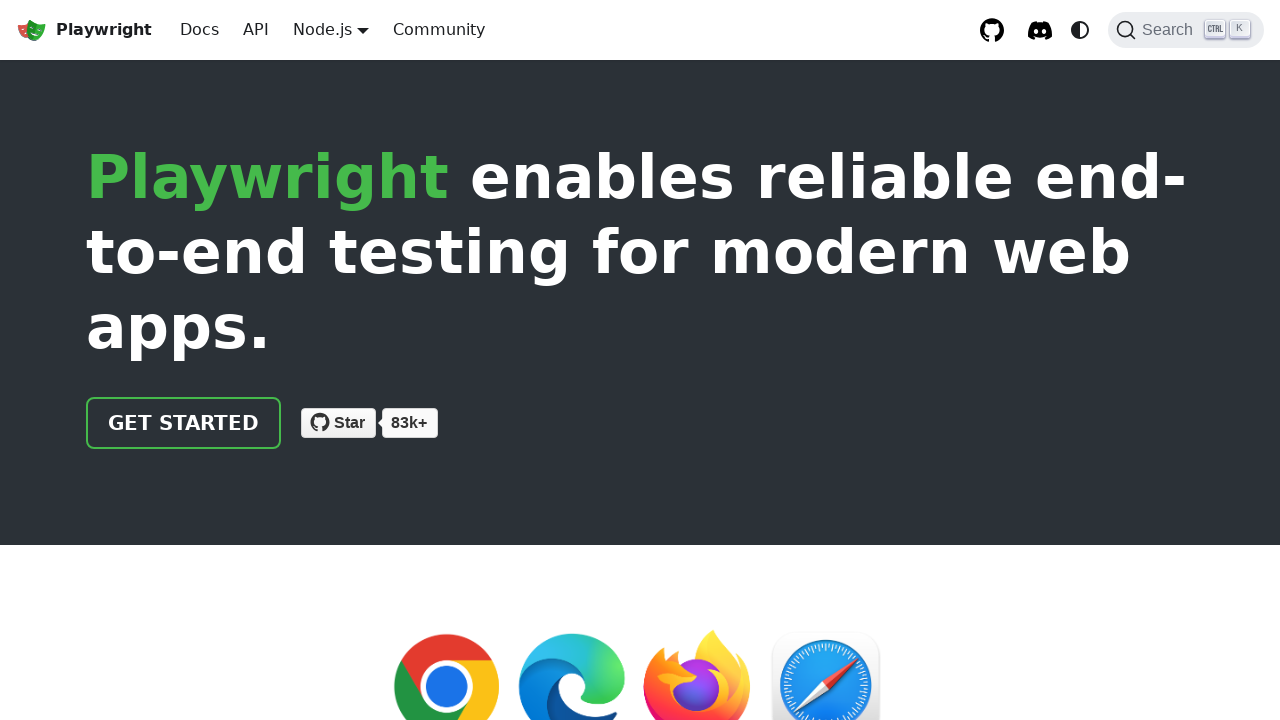

Clicked the 'Get started' link at (184, 423) on internal:role=link[name="Get started"i]
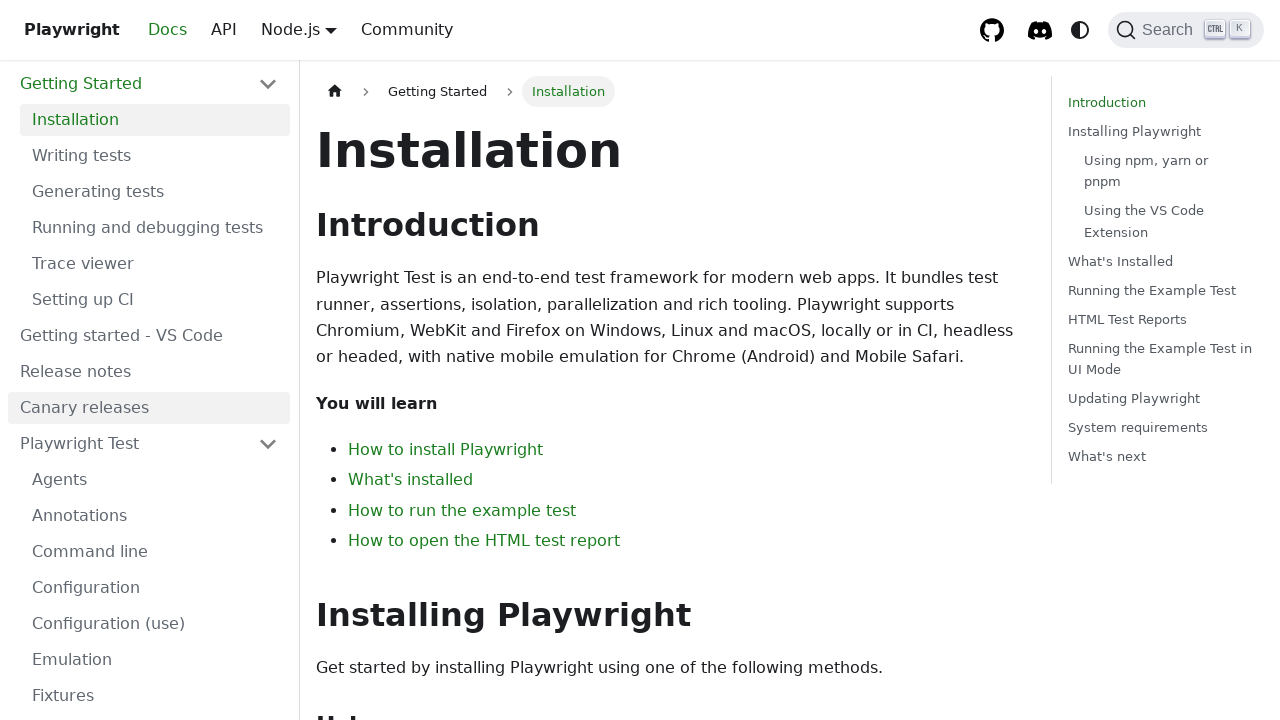

Verified navigation to intro page - URL contains 'intro'
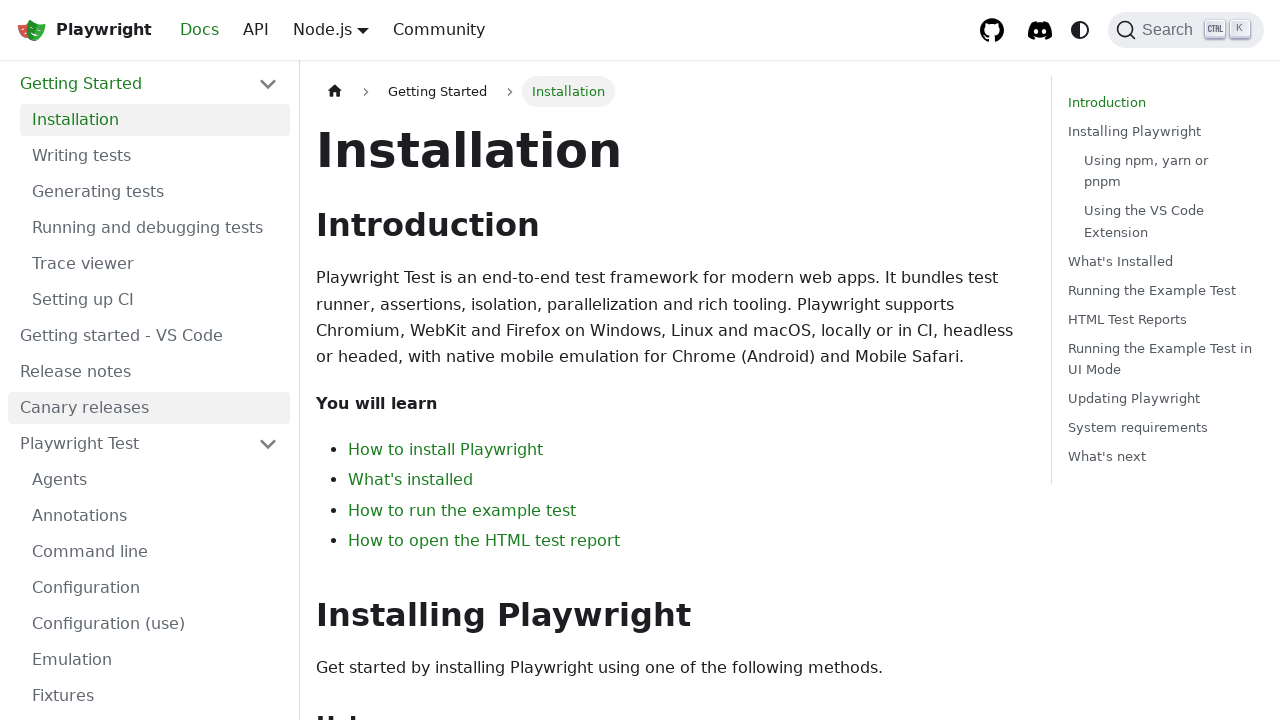

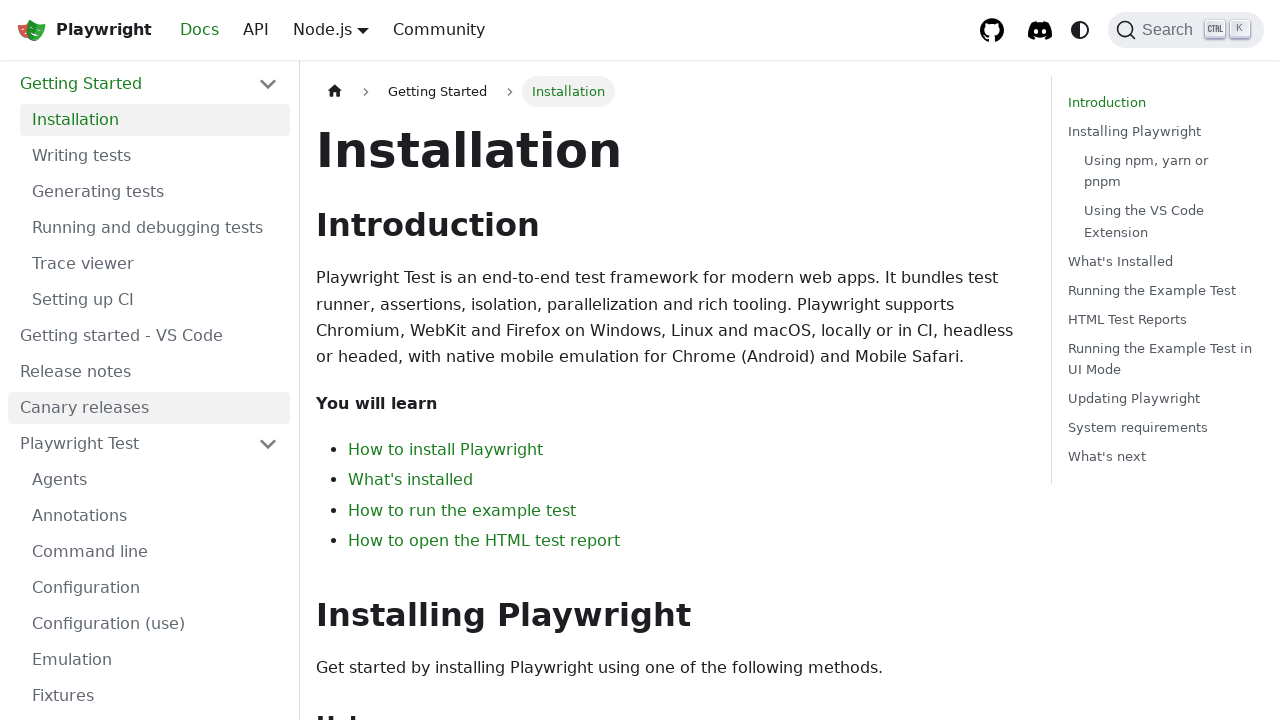